Tests a registration form by filling in required fields (first name, last name, email) and verifying successful registration message after submission.

Starting URL: http://suninjuly.github.io/registration1.html

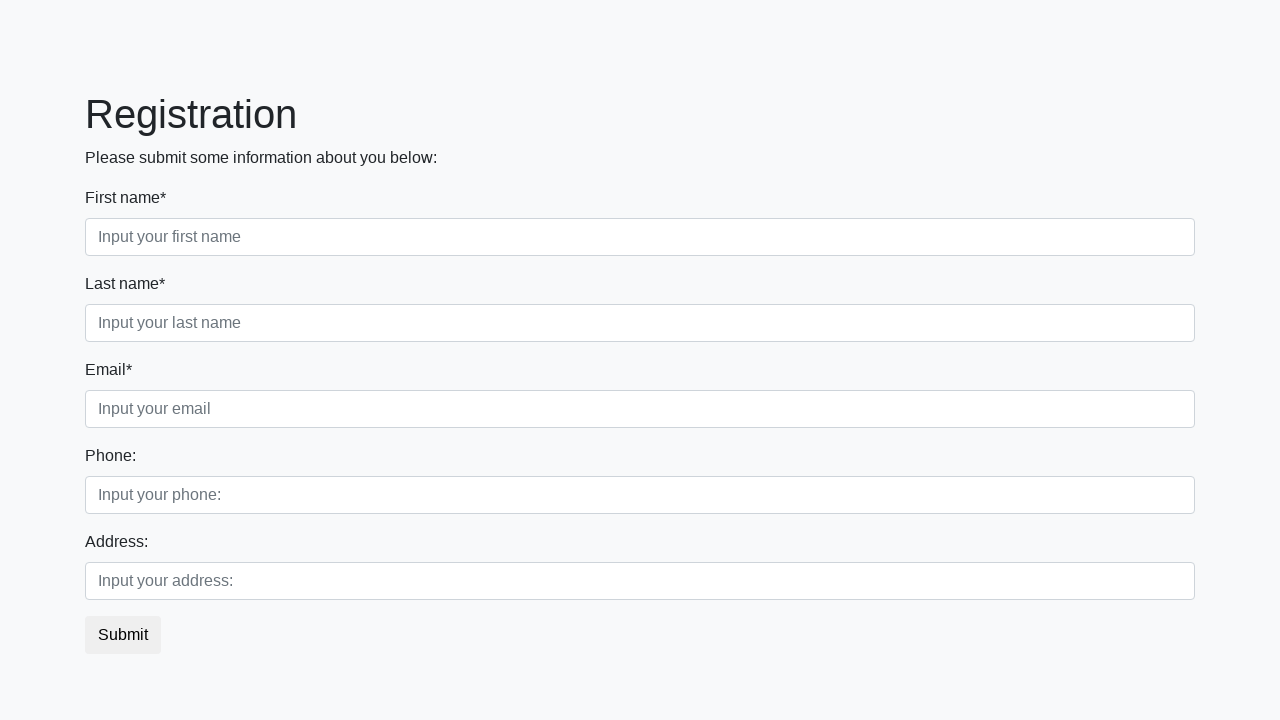

Filled first name field with 'Ivan' on .first_block input.first
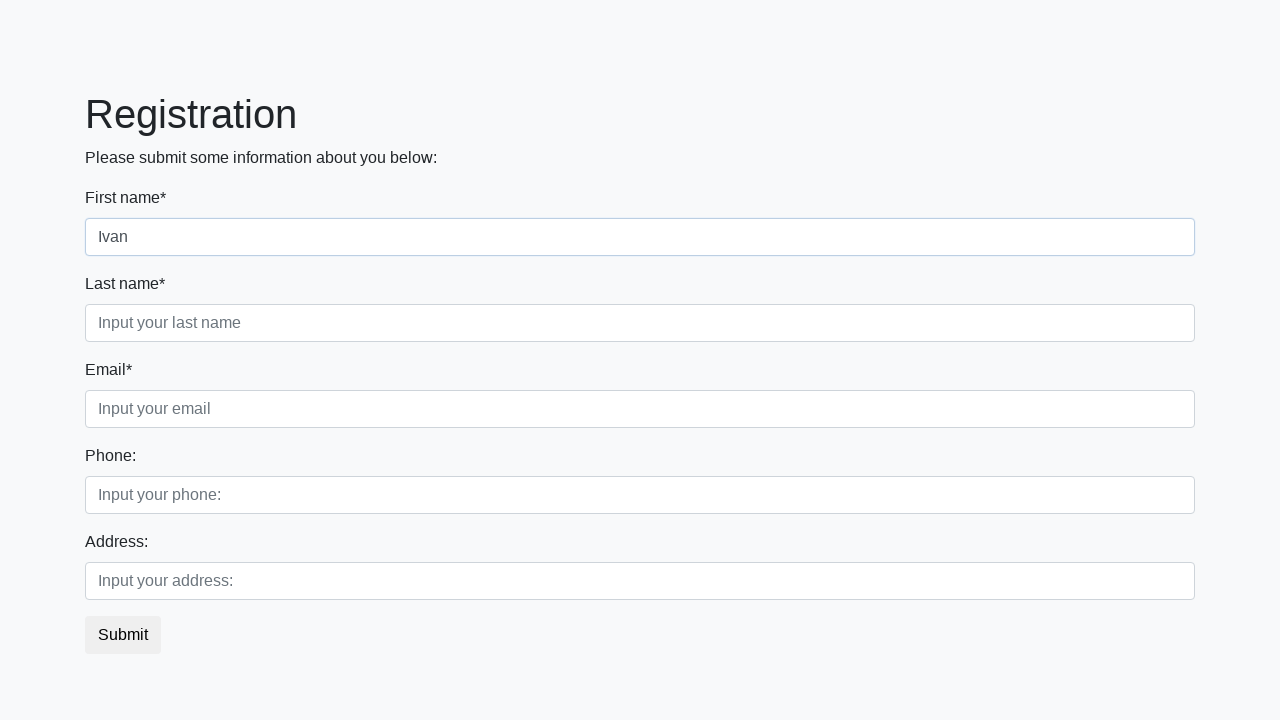

Filled last name field with 'Ivanov' on .first_block input.second
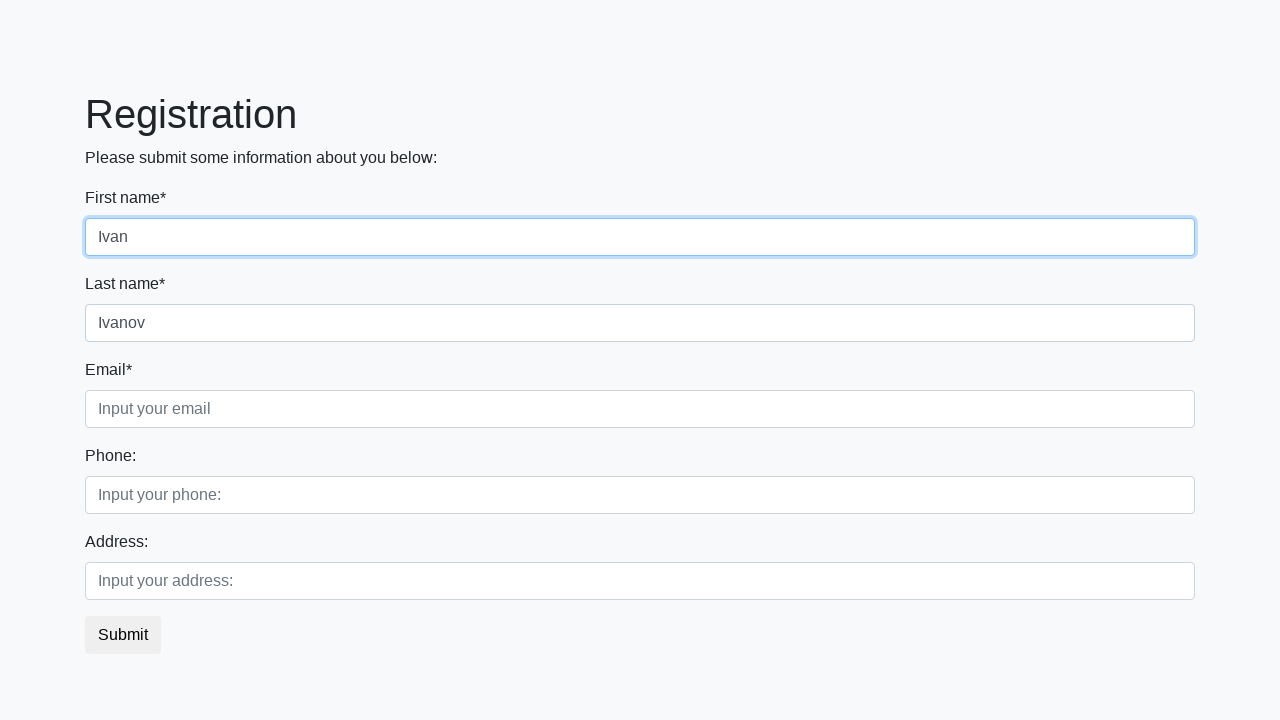

Filled email field with 'Ivan.Ivanov@example.com' on .first_block input.third
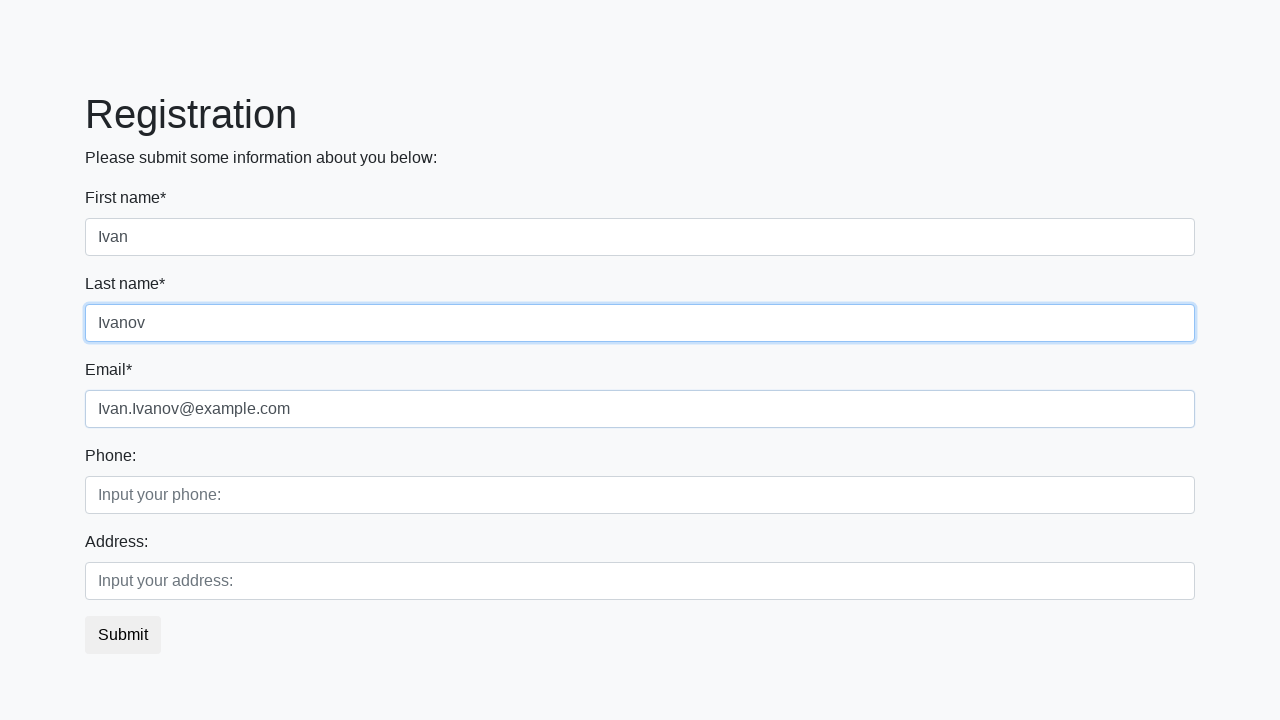

Clicked the submit button to register at (123, 635) on button.btn
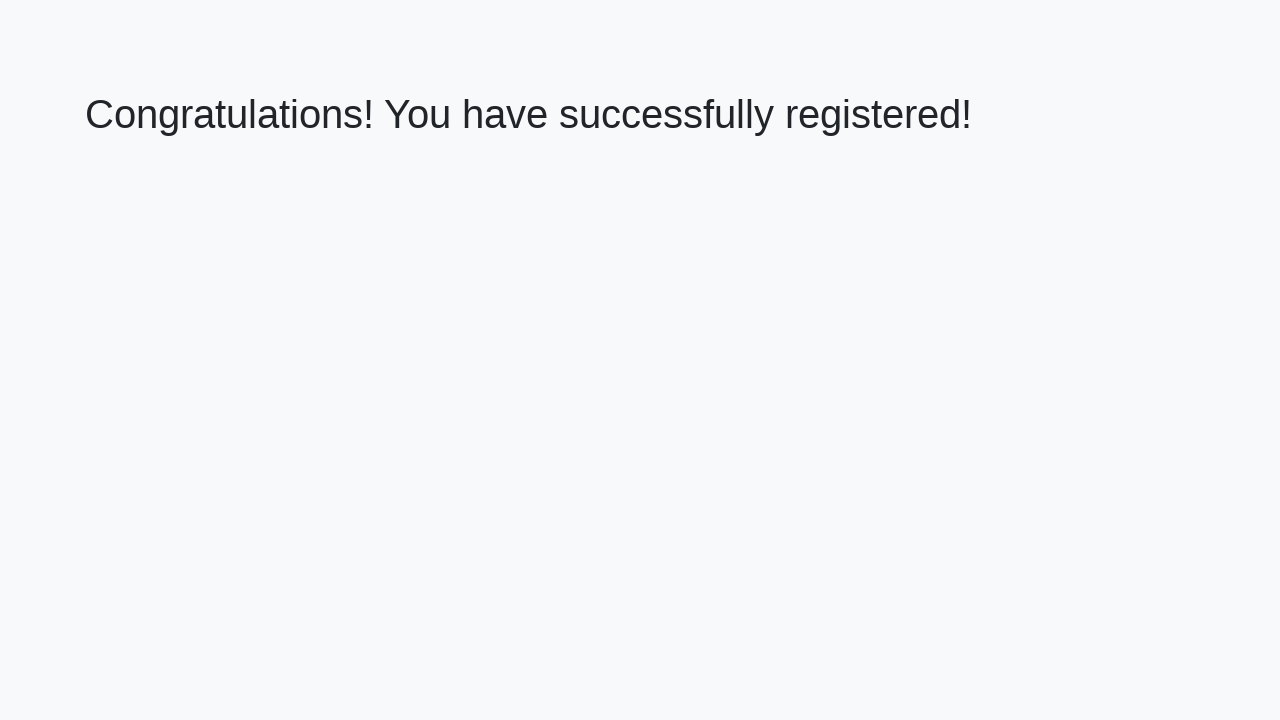

Success message heading loaded
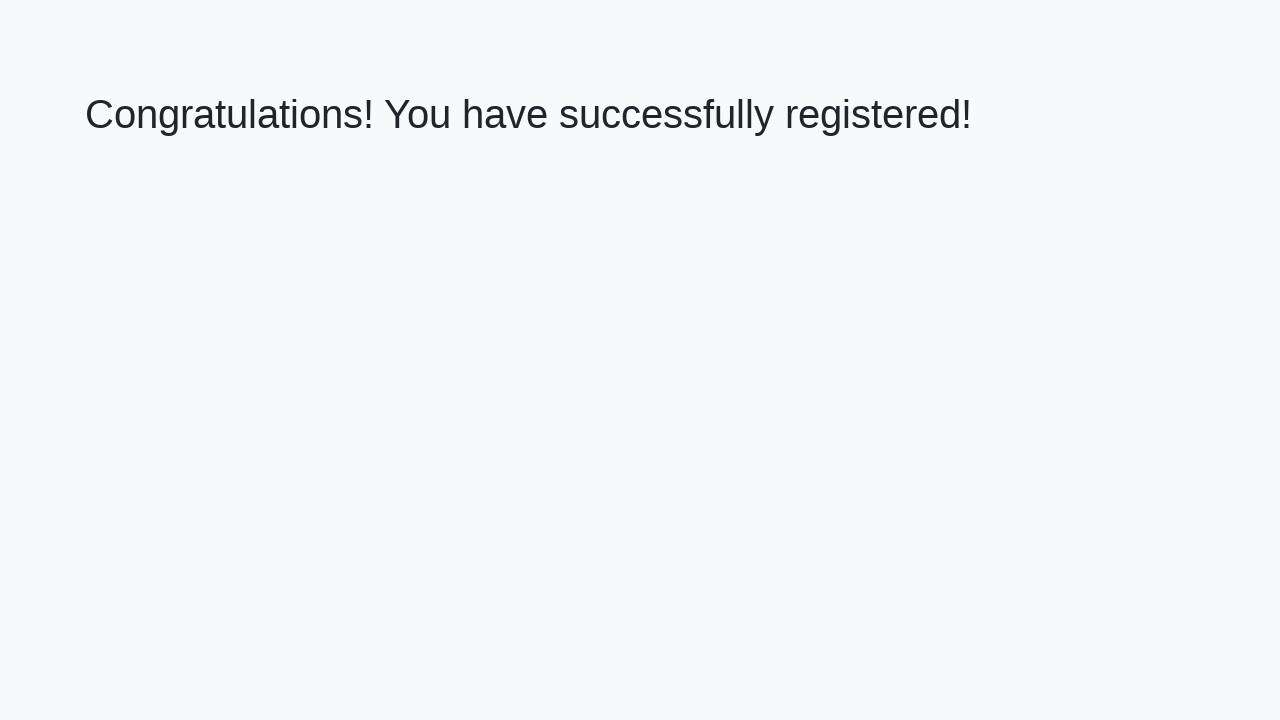

Retrieved success message text
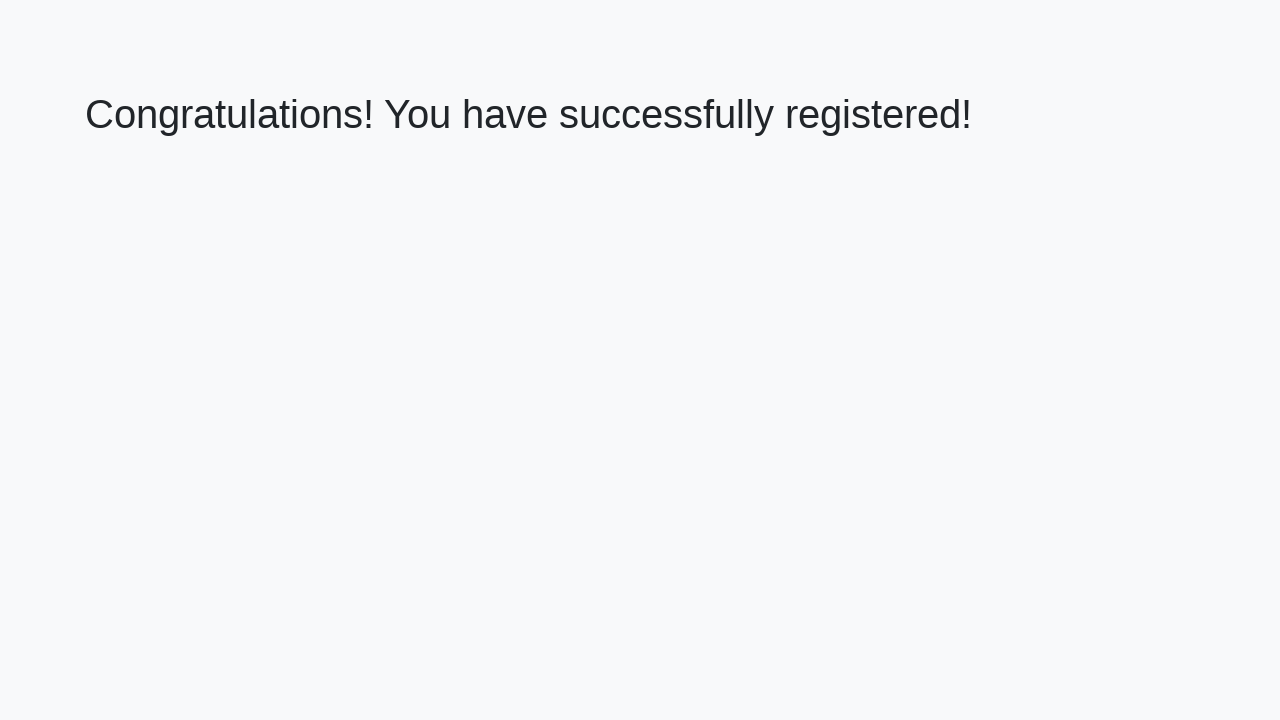

Verified success message: 'Congratulations! You have successfully registered!'
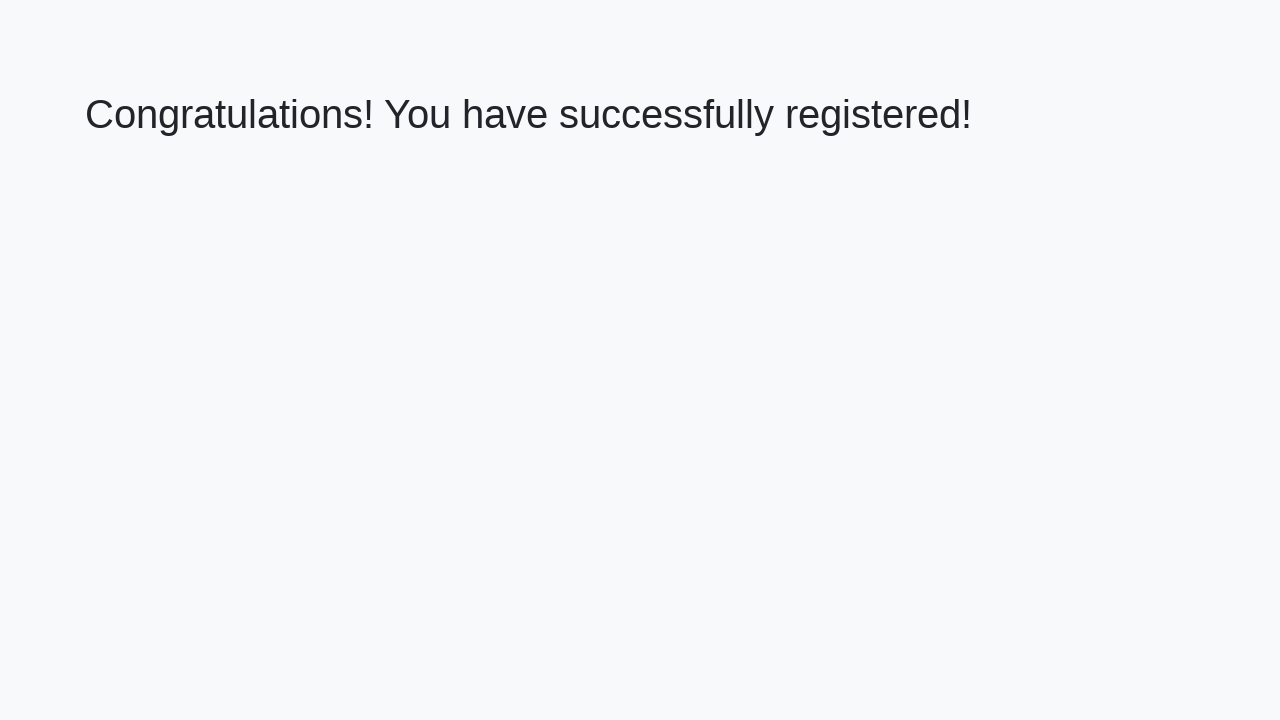

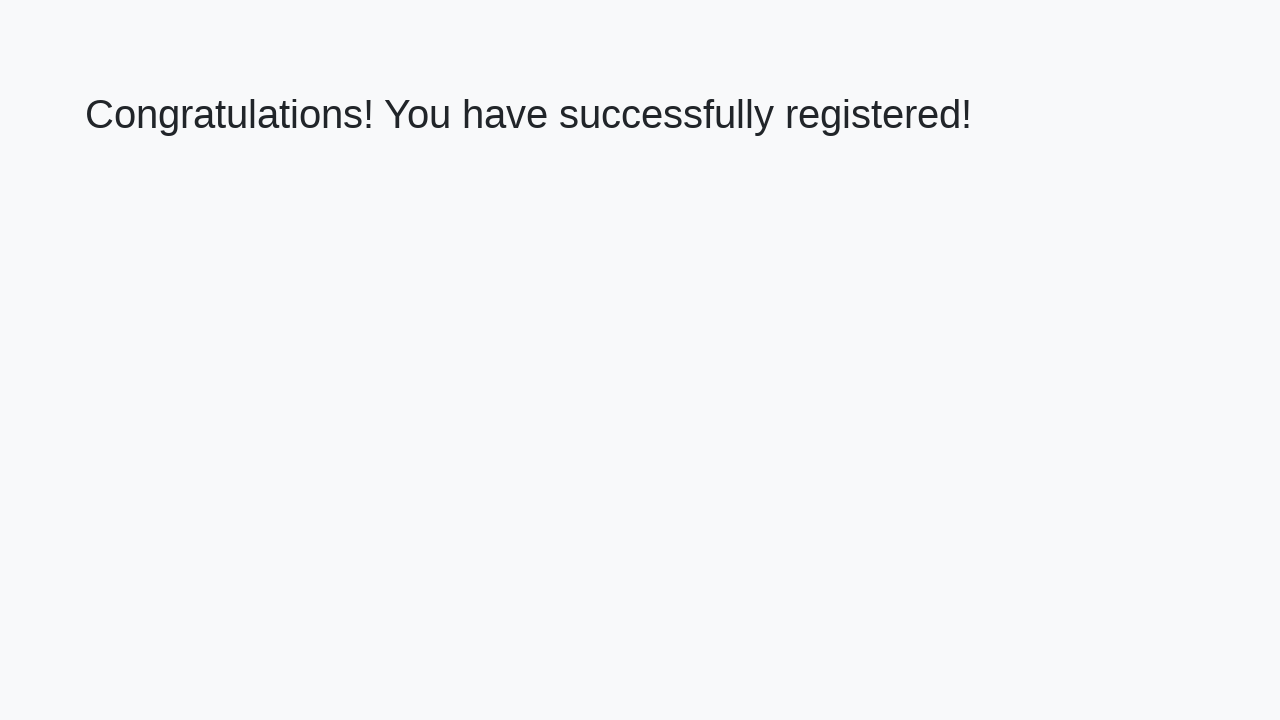